Tests resizing a restricted resizable box element by attempting to drag beyond the maximum allowed restrictions

Starting URL: https://demoqa.com/resizable

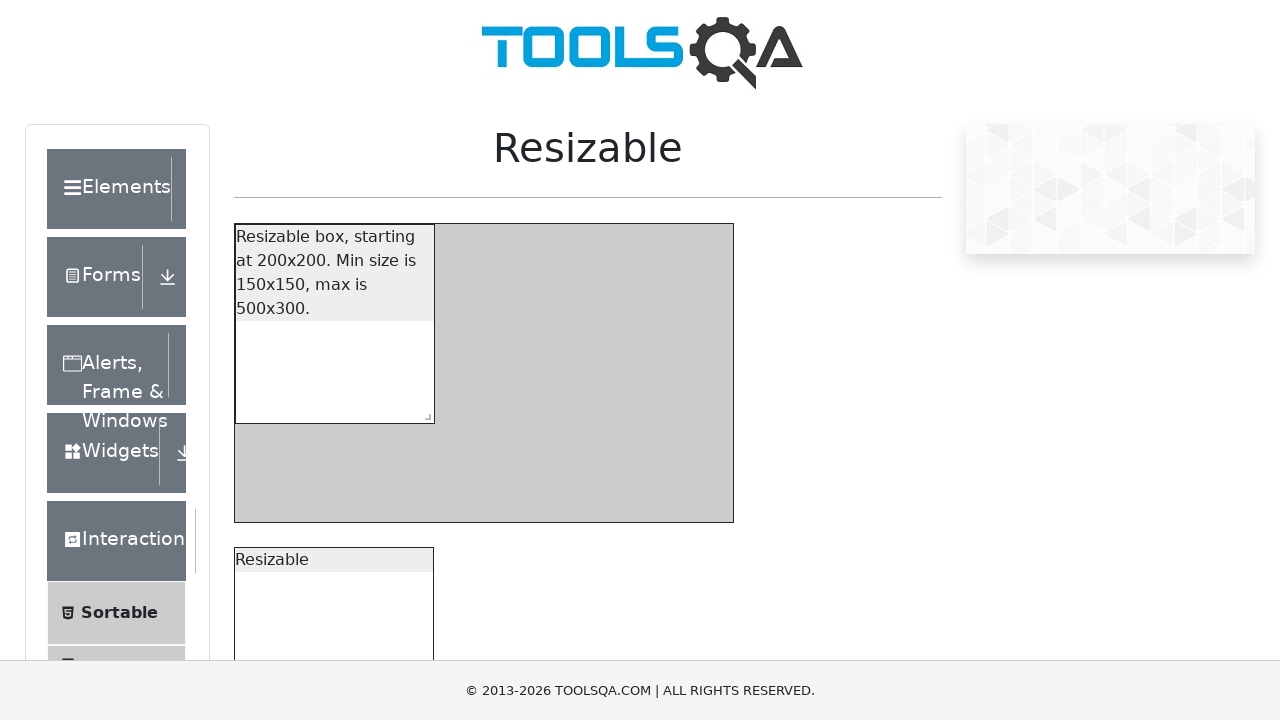

Waited for restricted resizable box to load
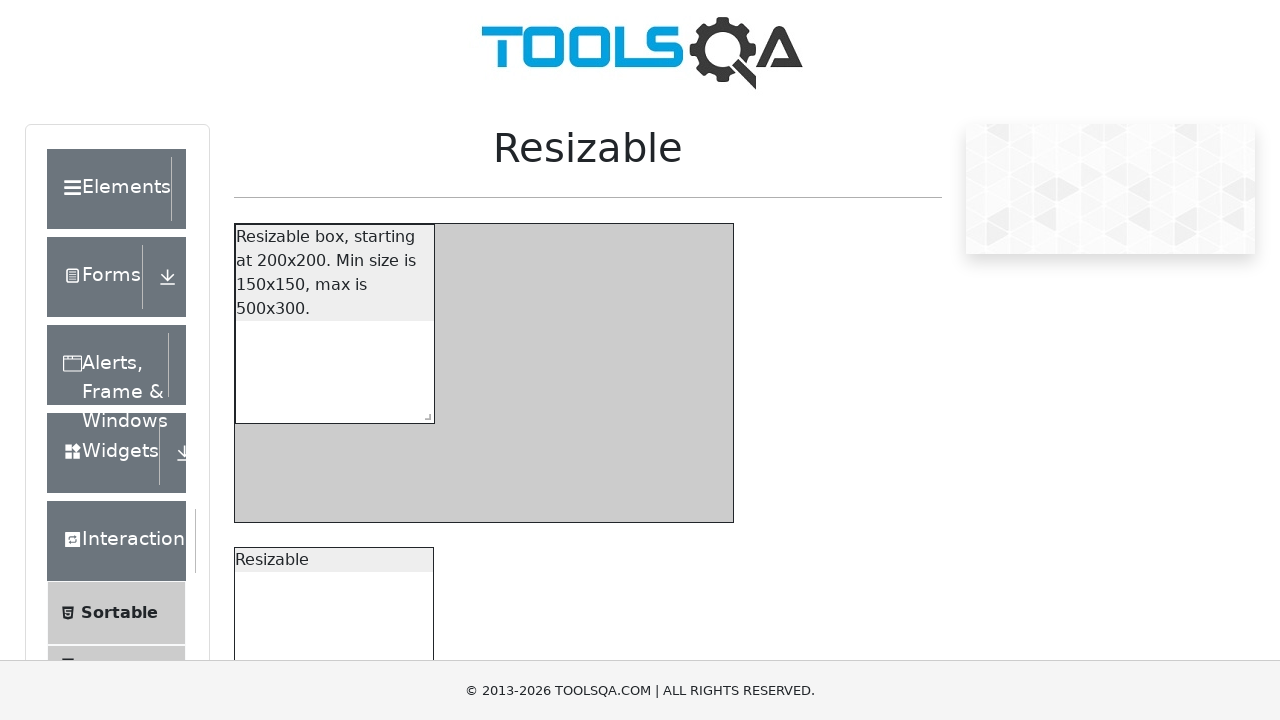

Located the resize handle element
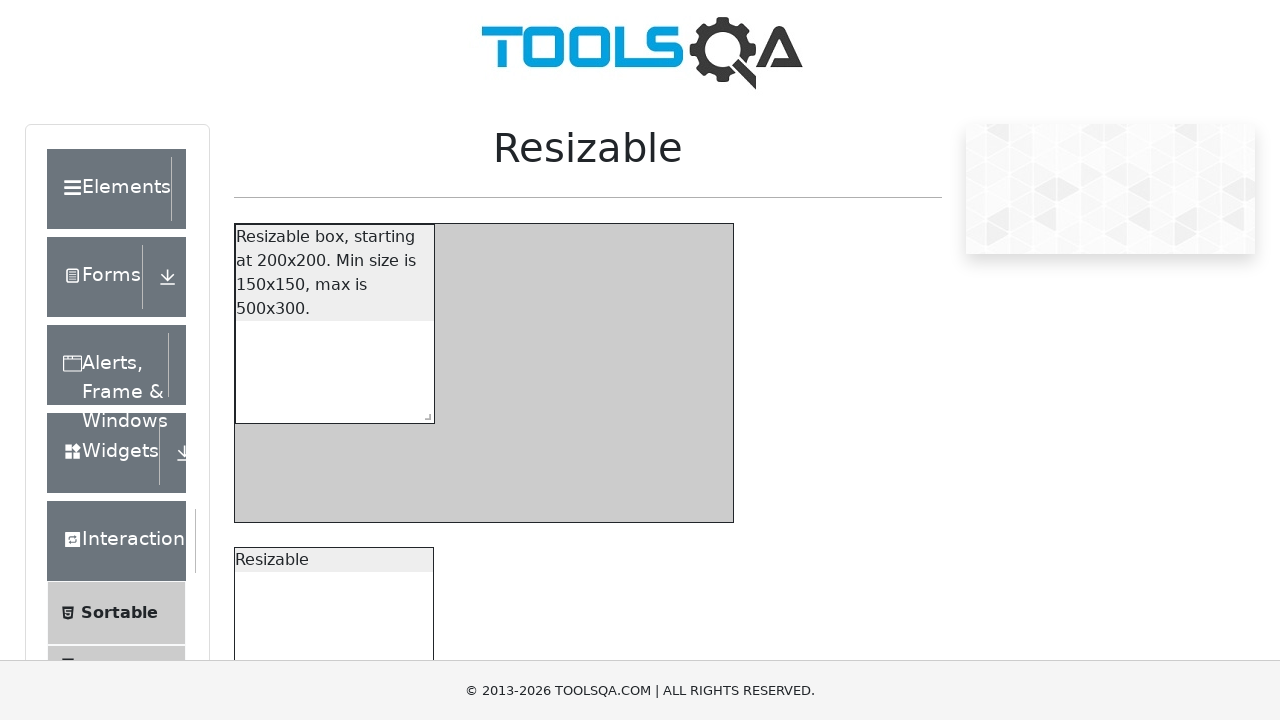

Retrieved bounding box coordinates of resize handle
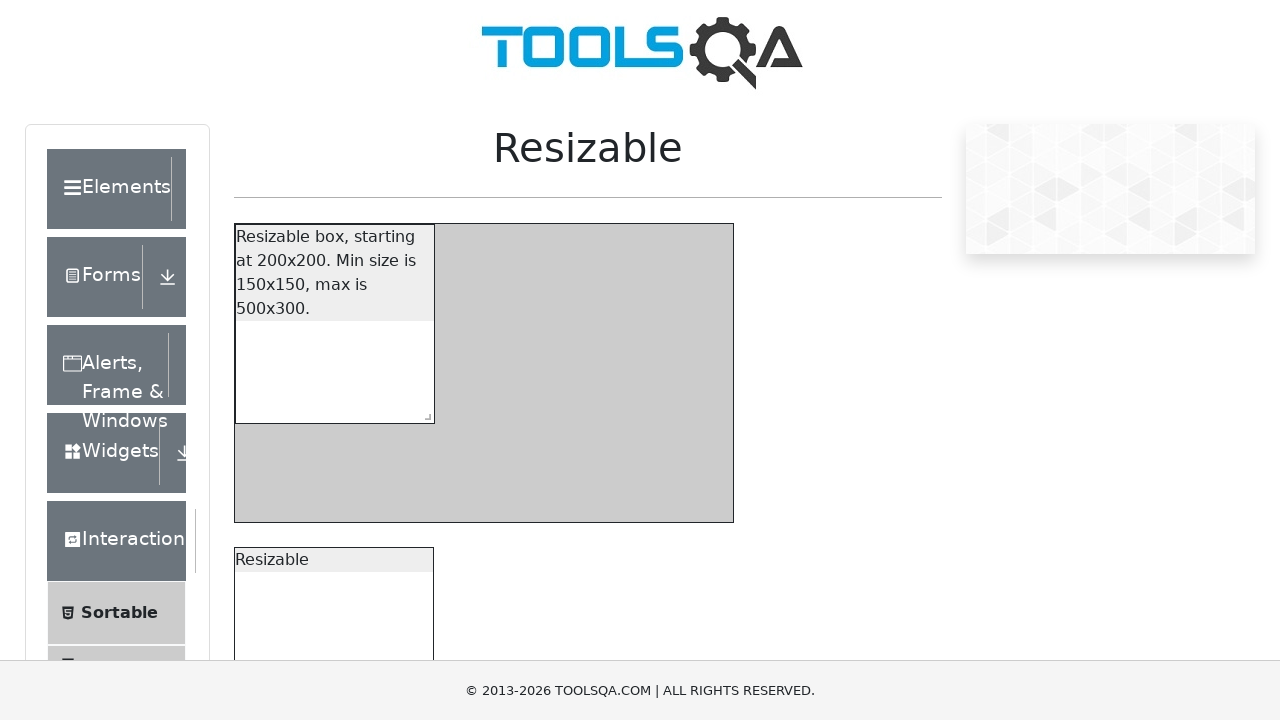

Moved mouse to center of resize handle at (424, 413)
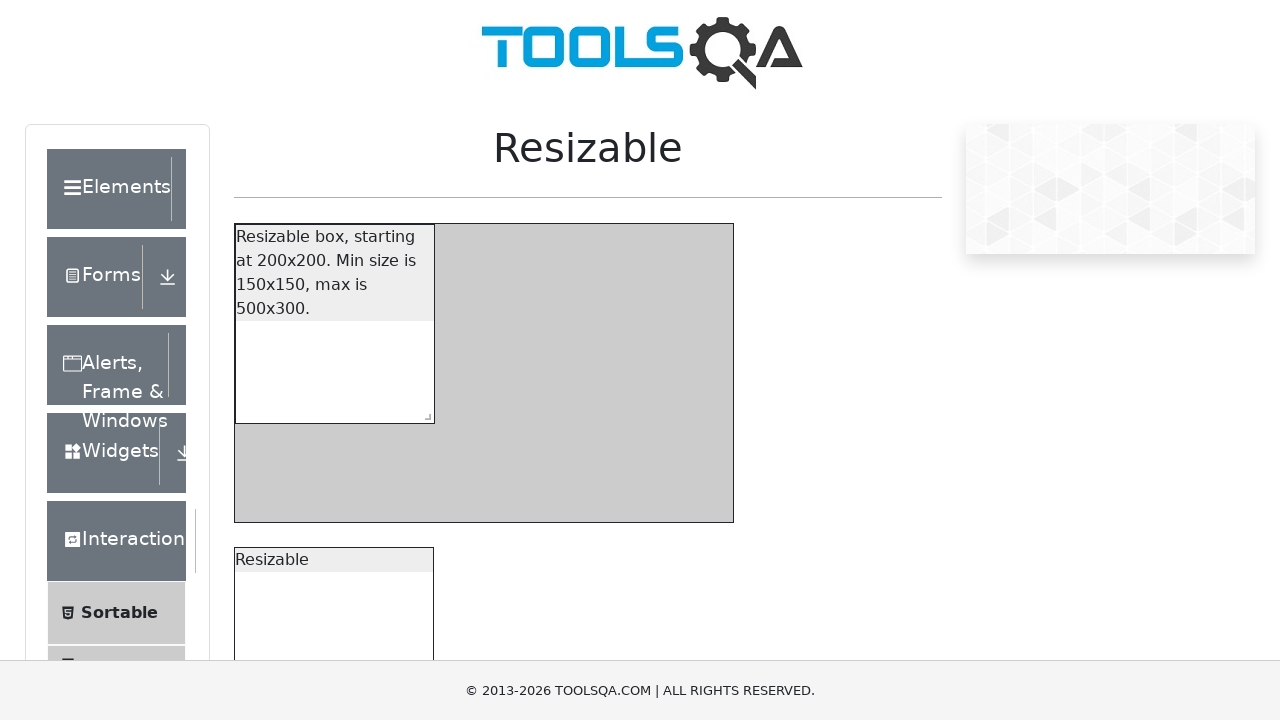

Pressed mouse button down to start drag at (424, 413)
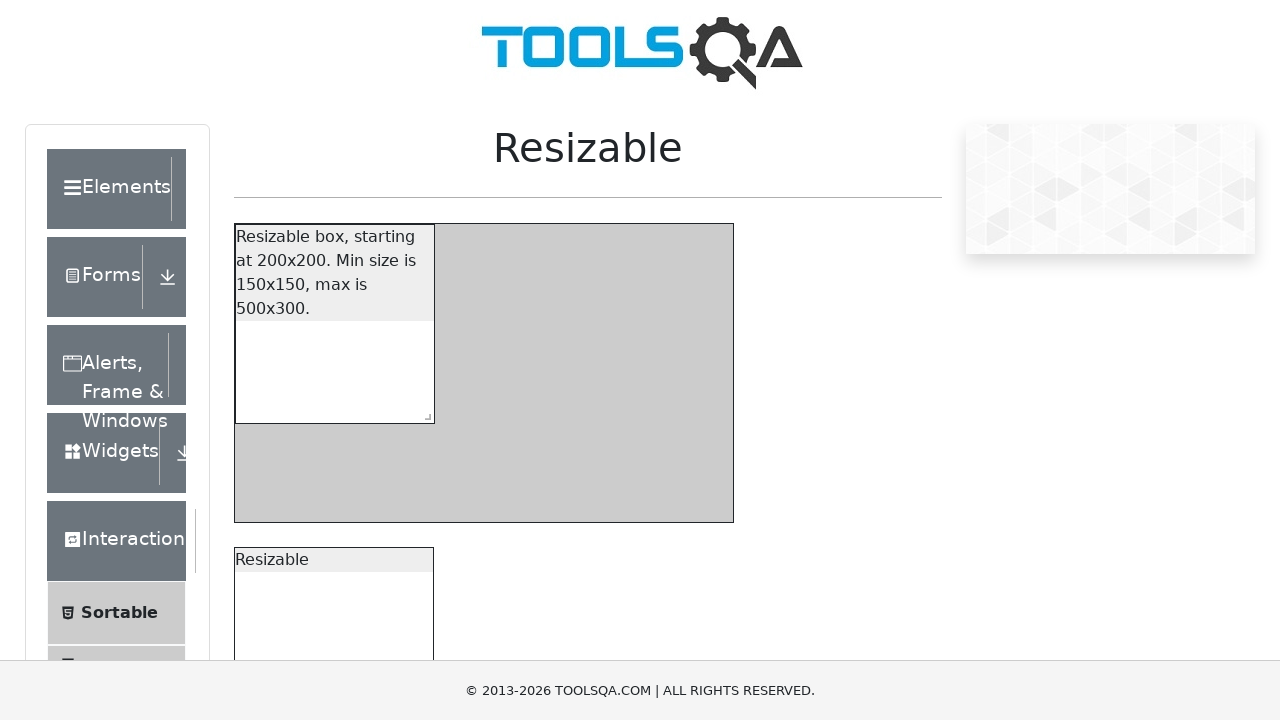

Dragged resize handle 300px right and 400px down to test restriction limits at (724, 813)
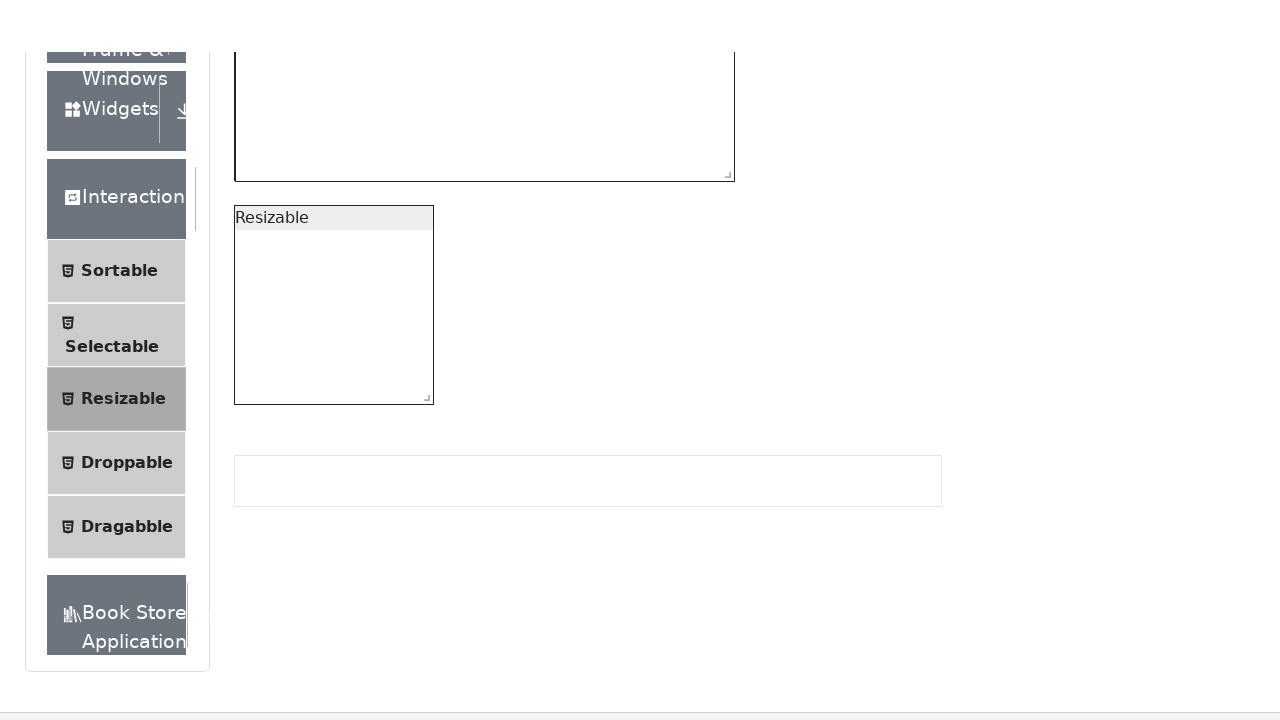

Released mouse button to complete drag action at (724, 813)
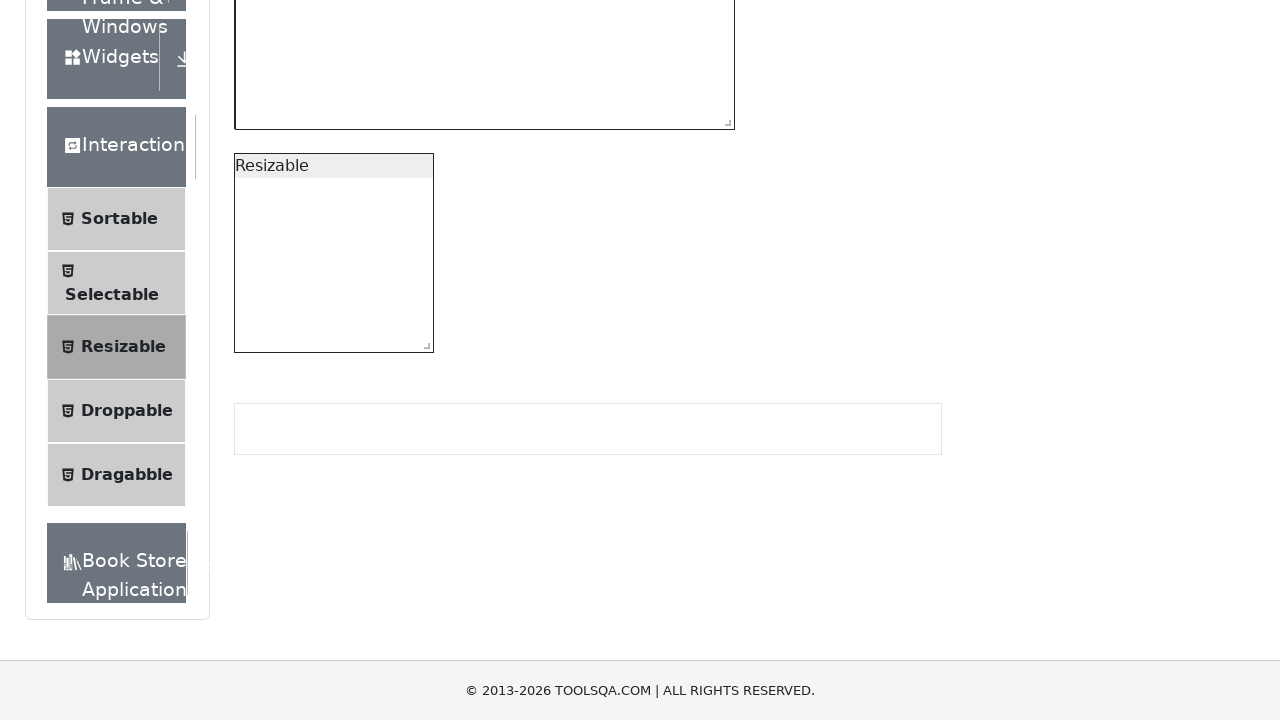

Waited 500ms for resize animation to complete
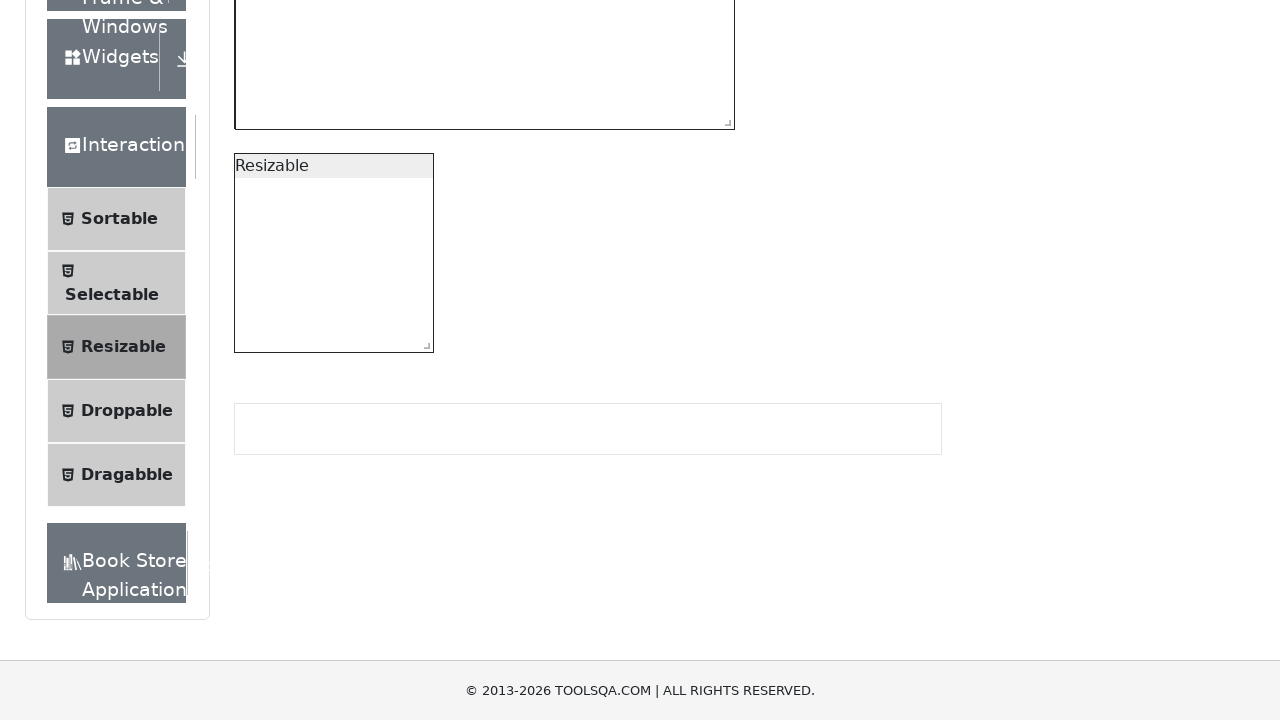

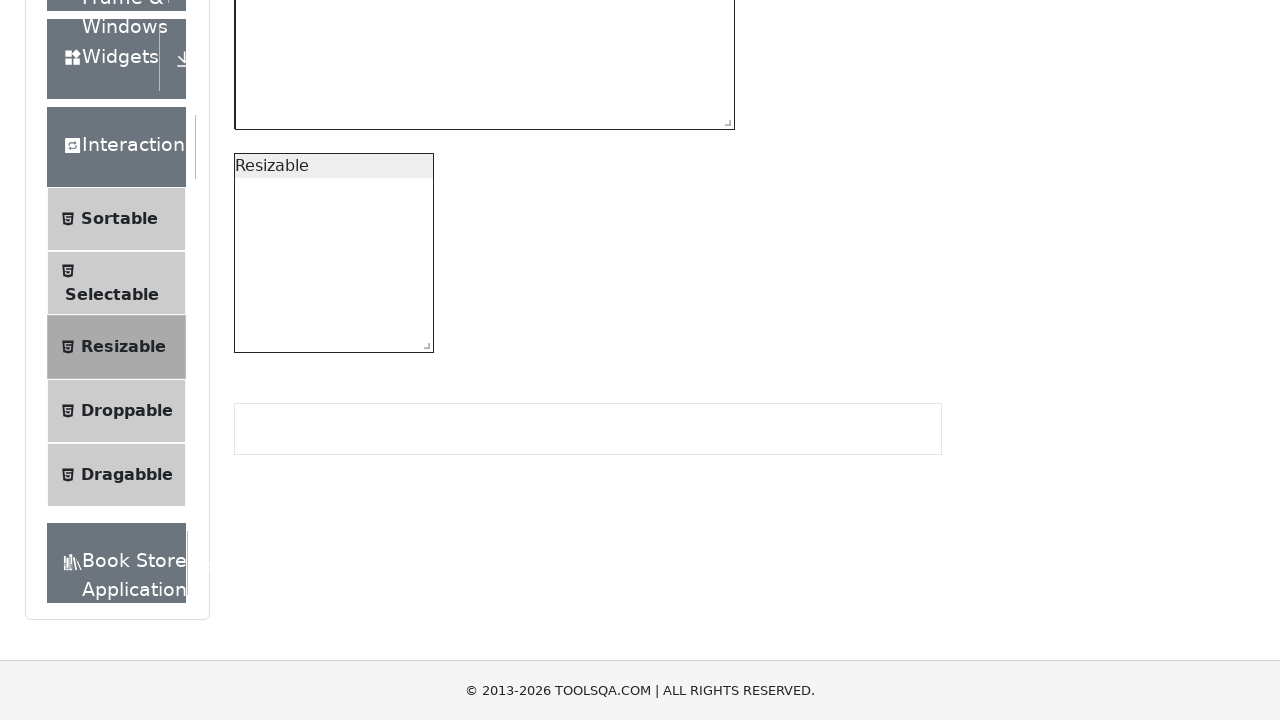